Tests multiple window handling by clicking a link that opens a new window and switching to verify its content

Starting URL: https://the-internet.herokuapp.com/windows

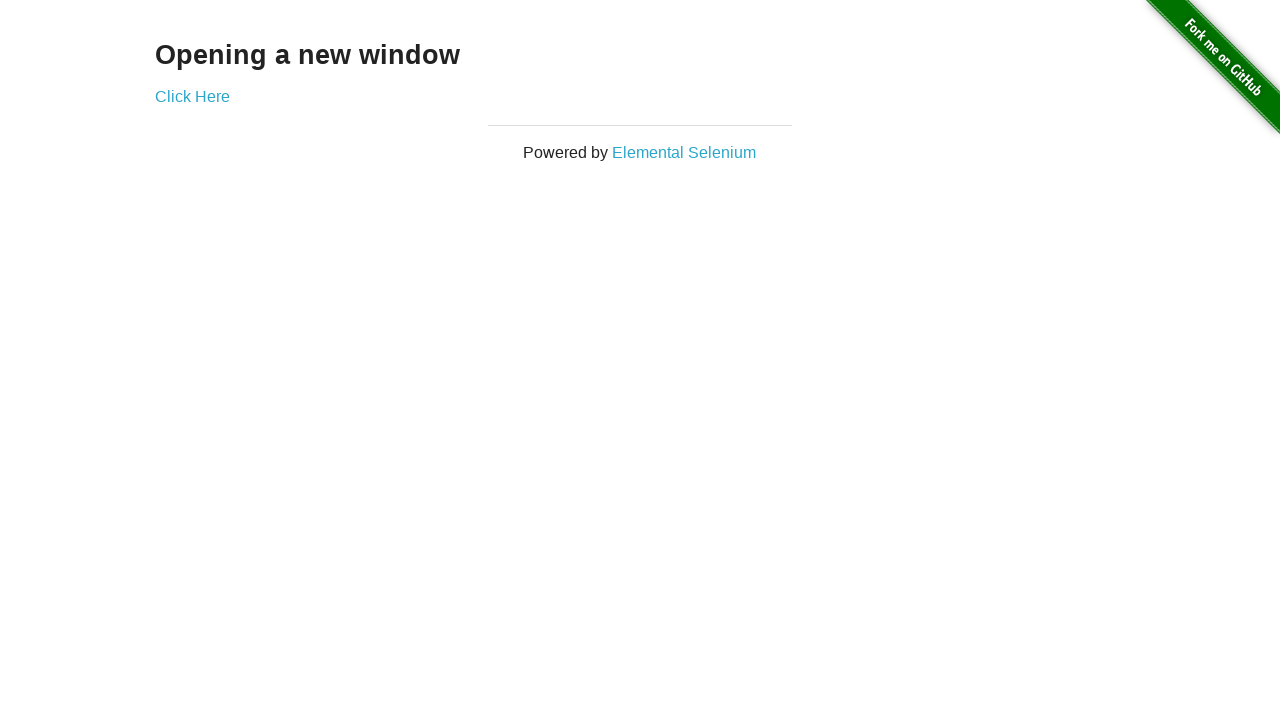

Clicked 'Click Here' link to open new window at (192, 96) on a:has-text('Click Here')
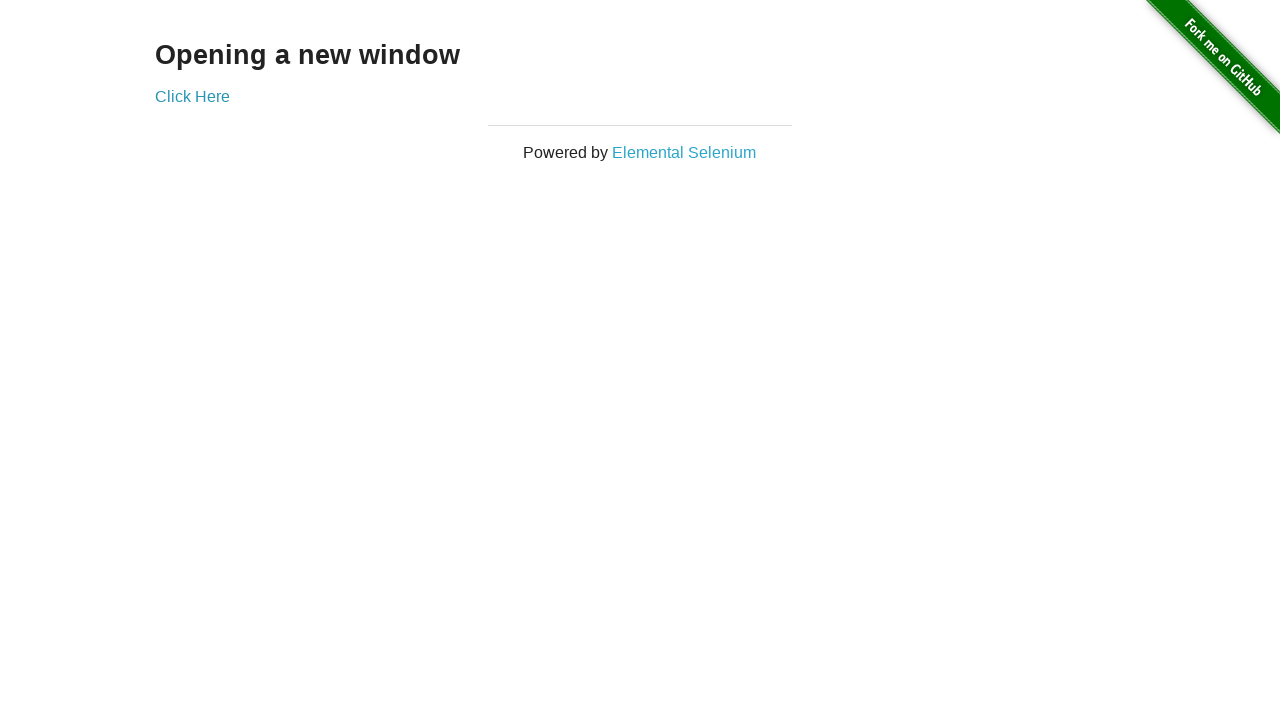

New window opened and captured
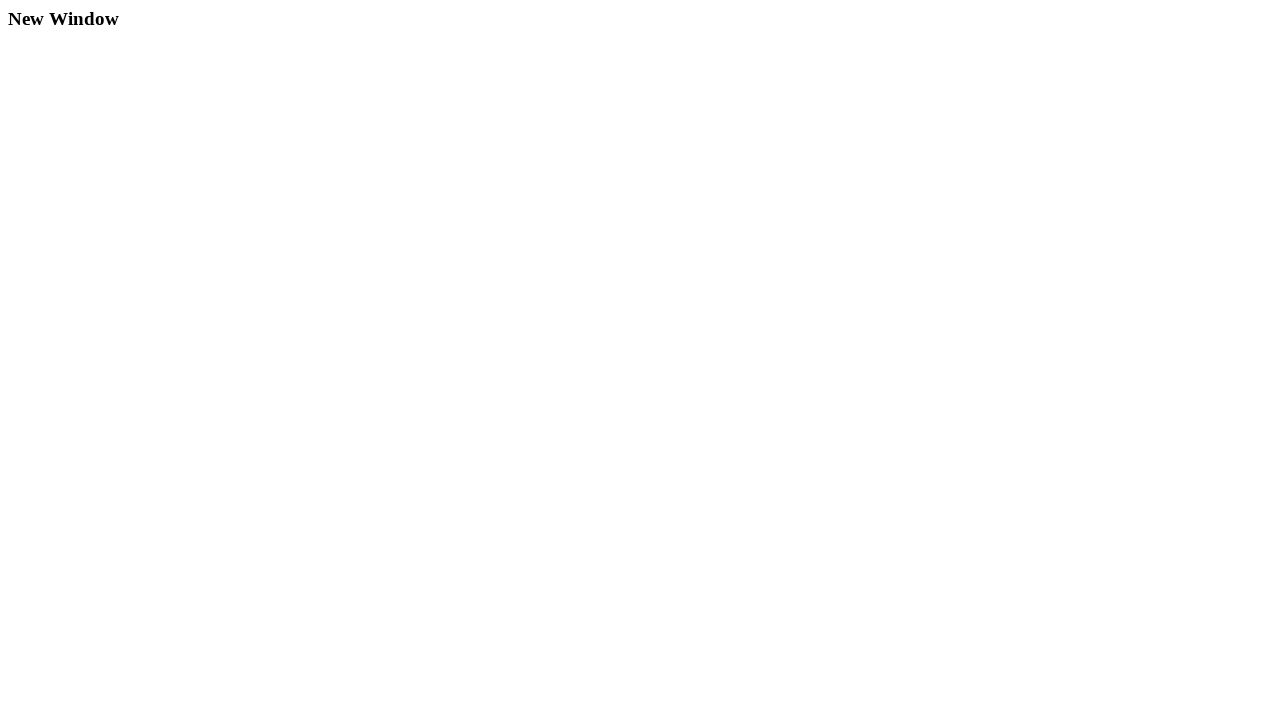

New window page finished loading
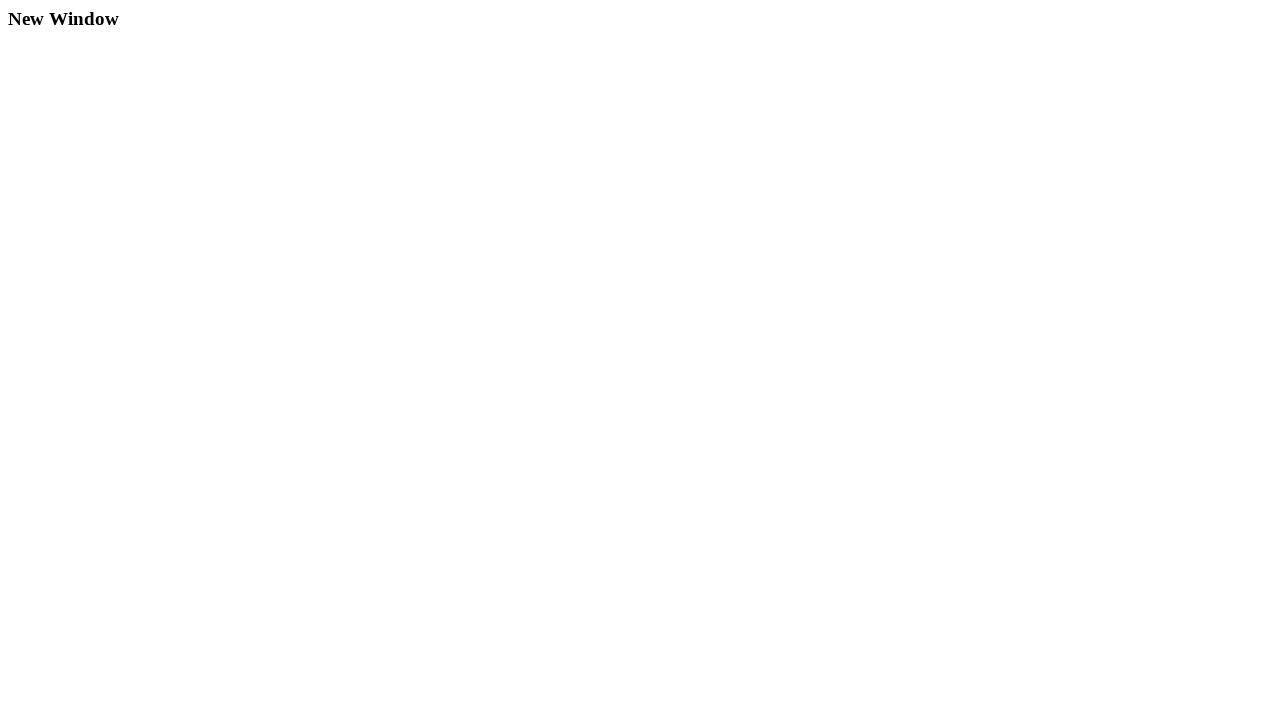

Verified 'New Window' text present in new window content
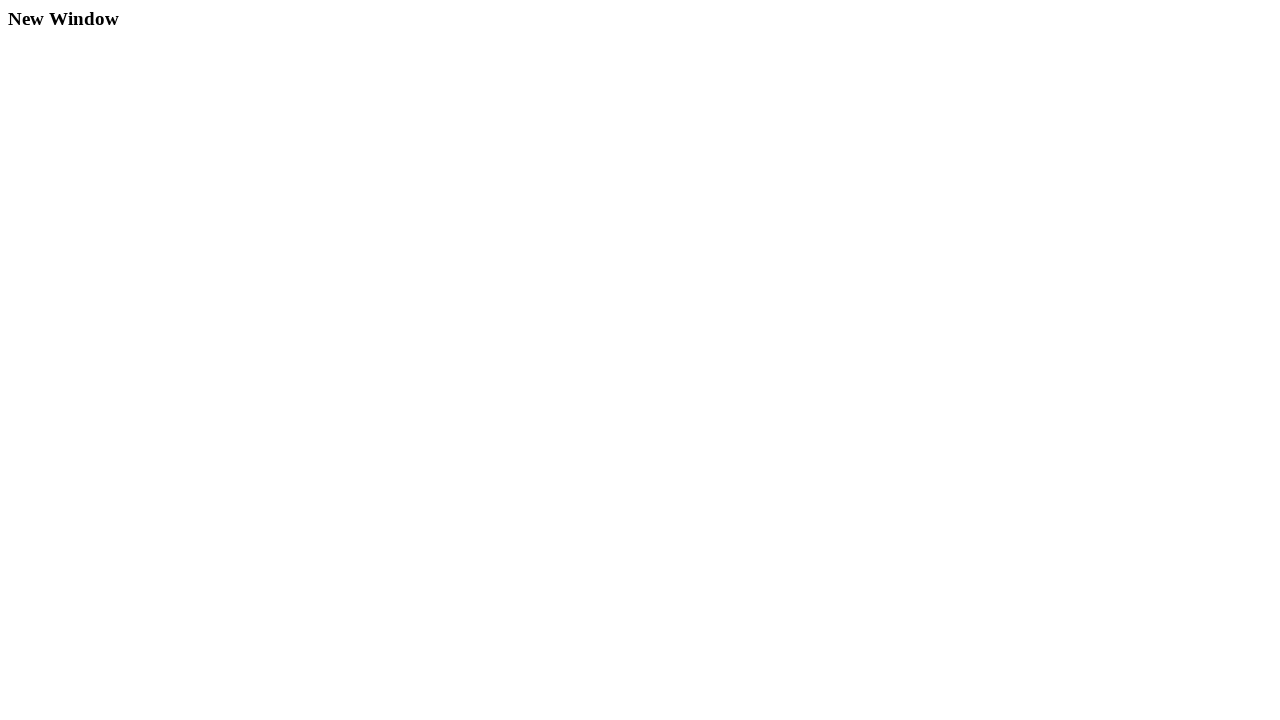

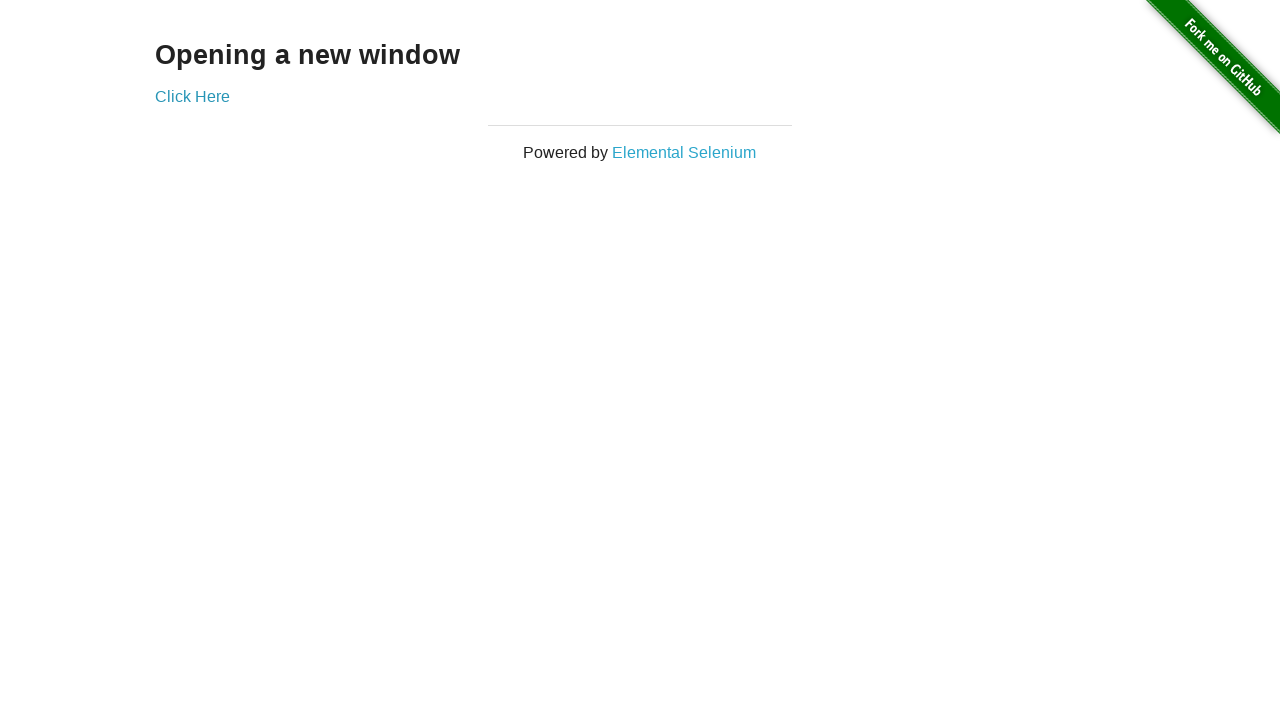